Tests the text input functionality on UI Test Automation Playground by navigating to the Text Input page, entering a new button name, and verifying the button text updates accordingly.

Starting URL: http://uitestingplayground.com/home

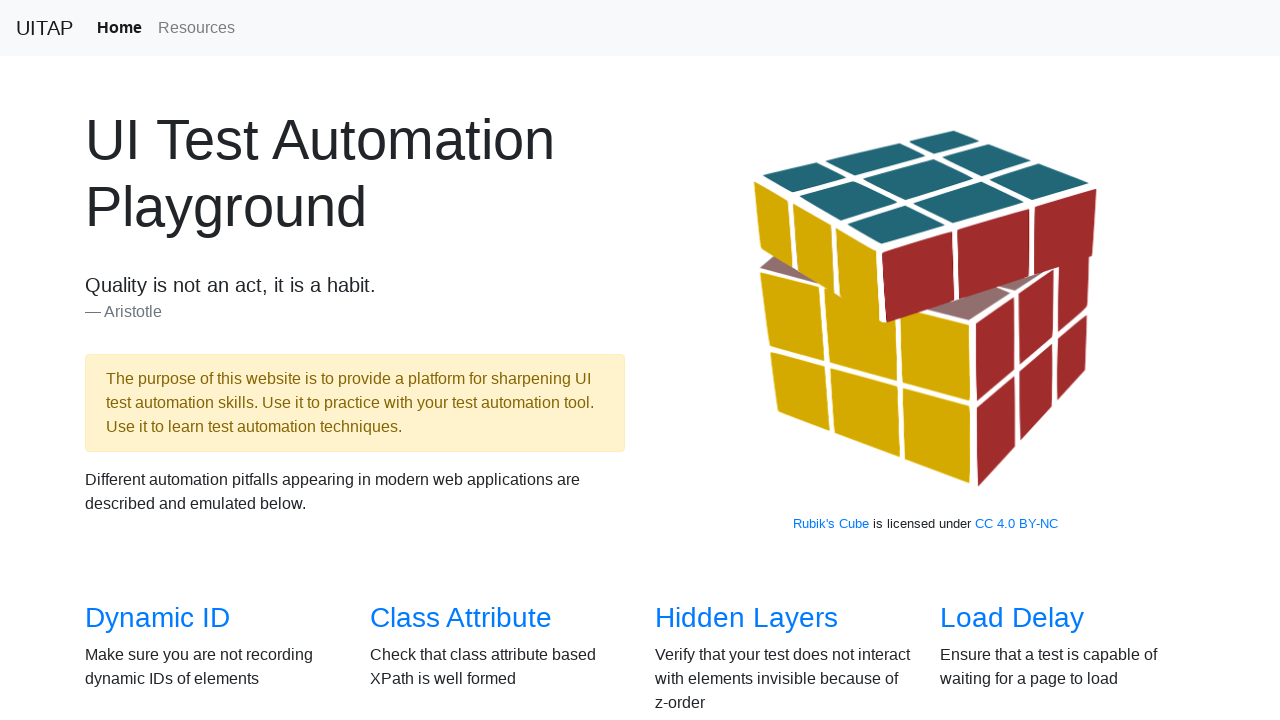

Verified page title is 'UI Test Automation Playground'
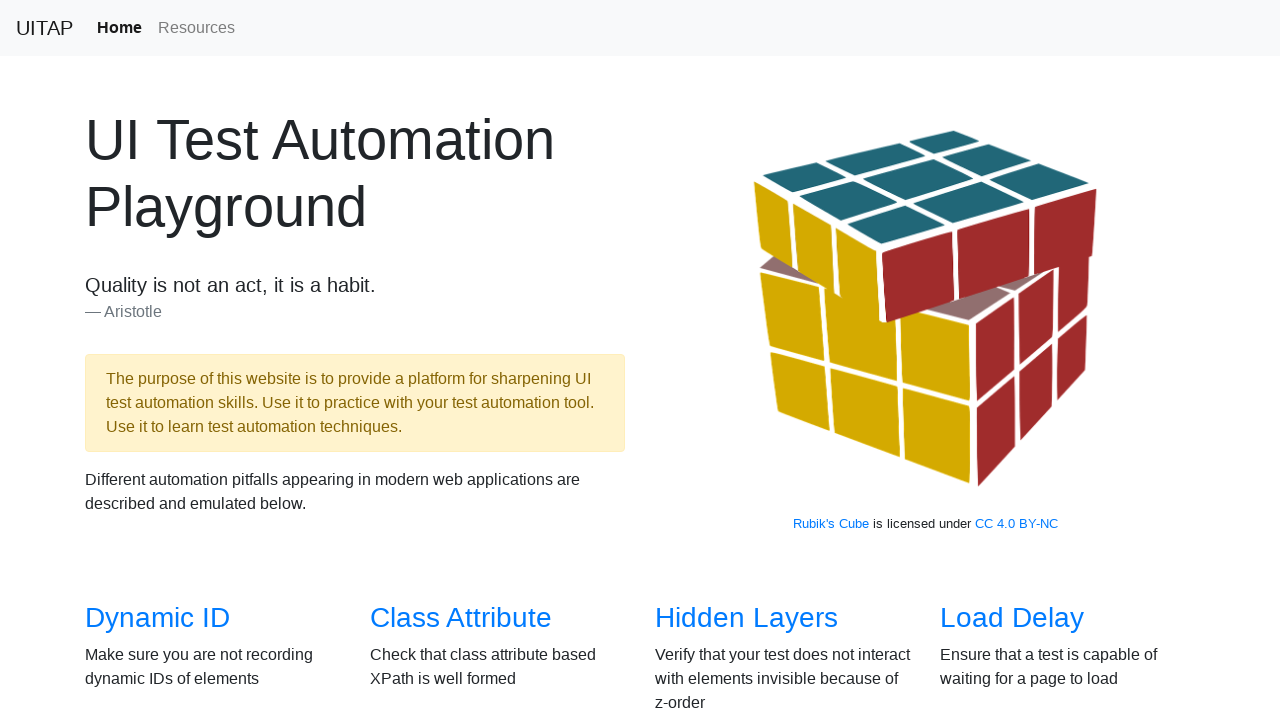

Clicked on Text Input link at (1002, 360) on section#overview >> a:text('Text Input')
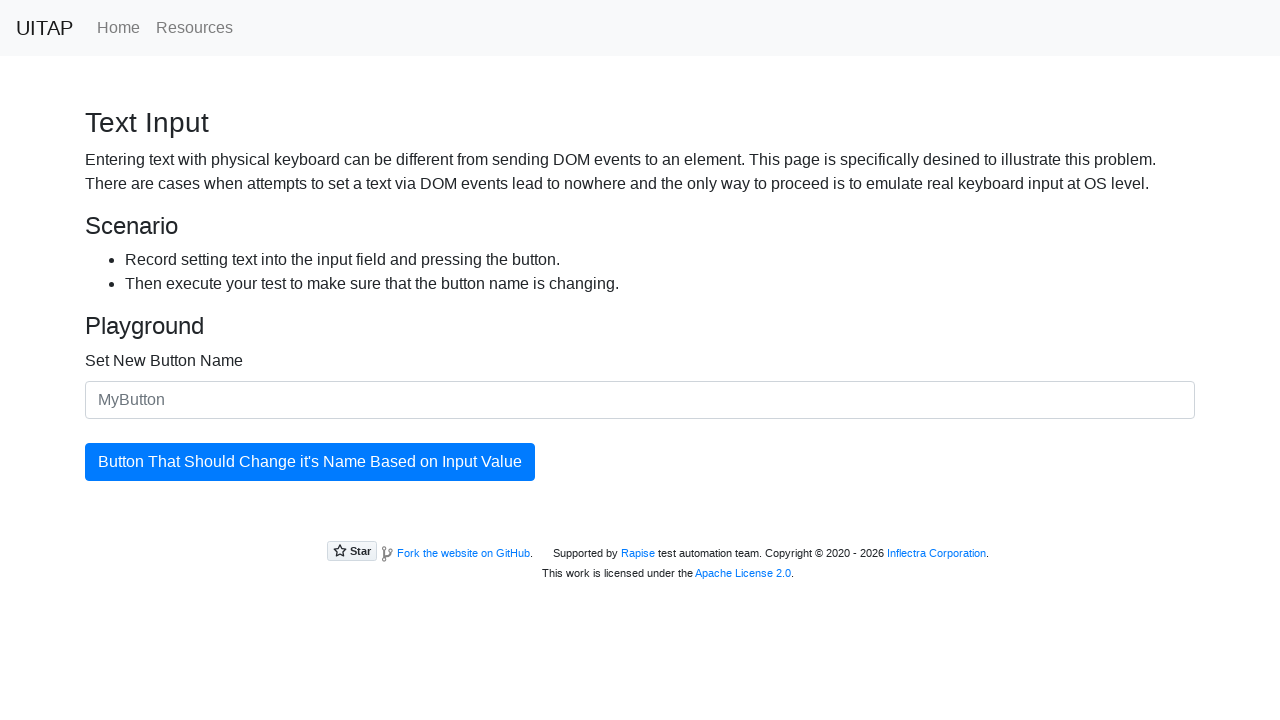

Entered 'new button name' in the text input field on input#newButtonName
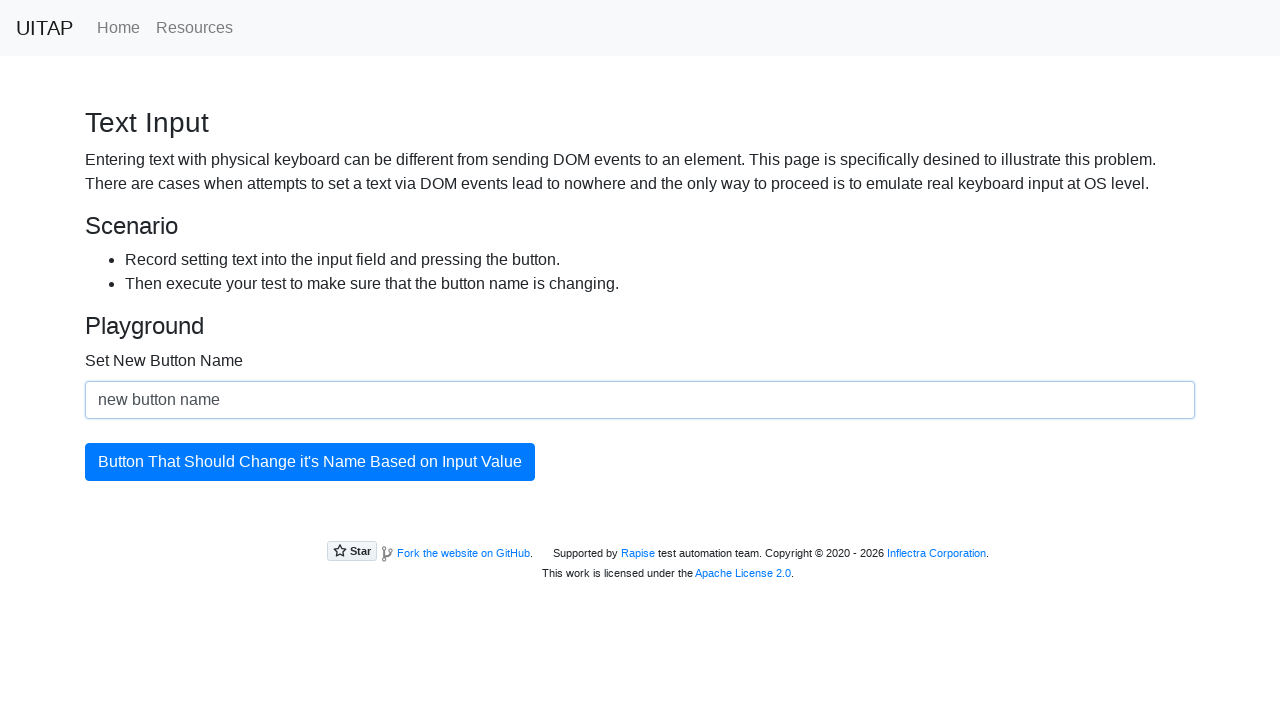

Clicked the updating button at (310, 462) on button#updatingButton
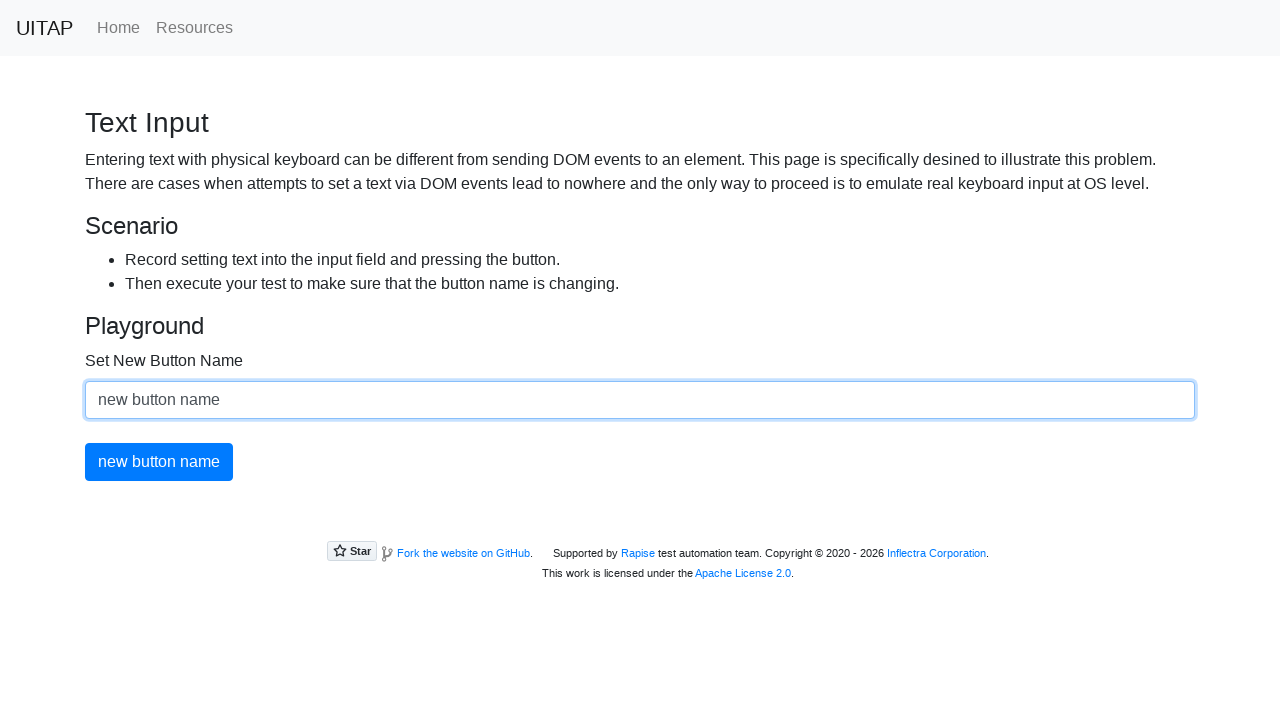

Verified button text updated to 'new button name'
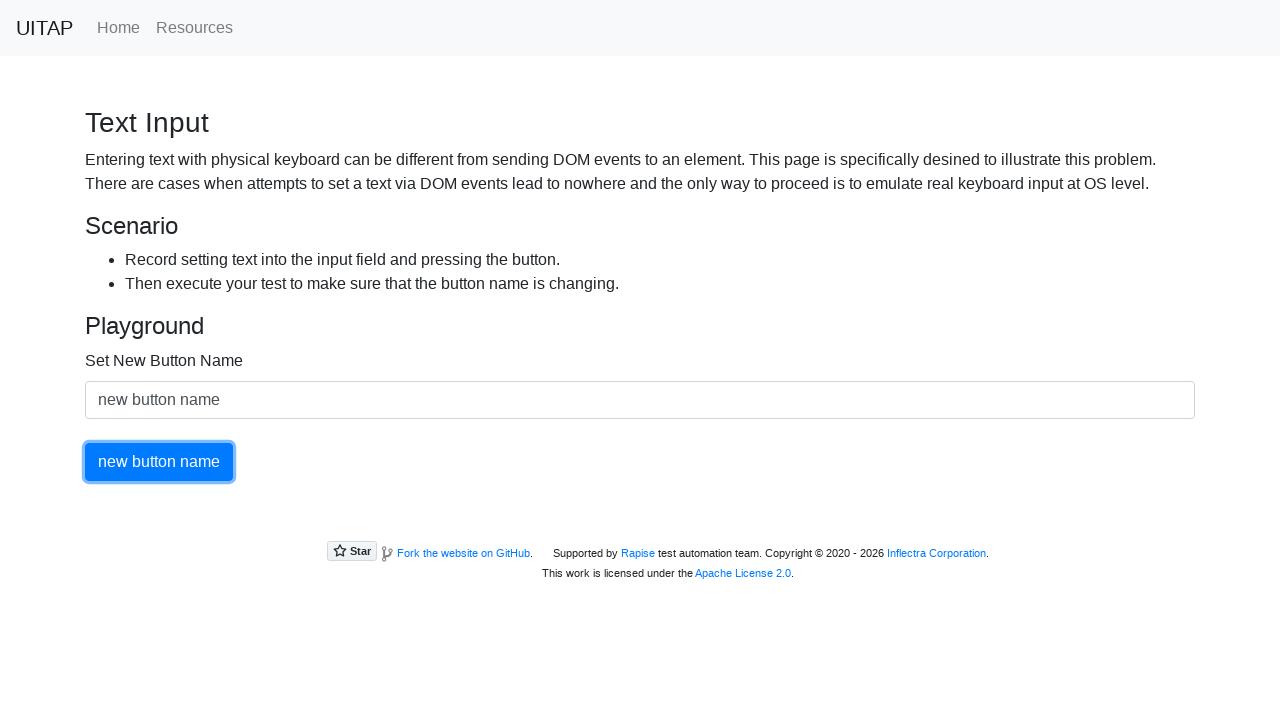

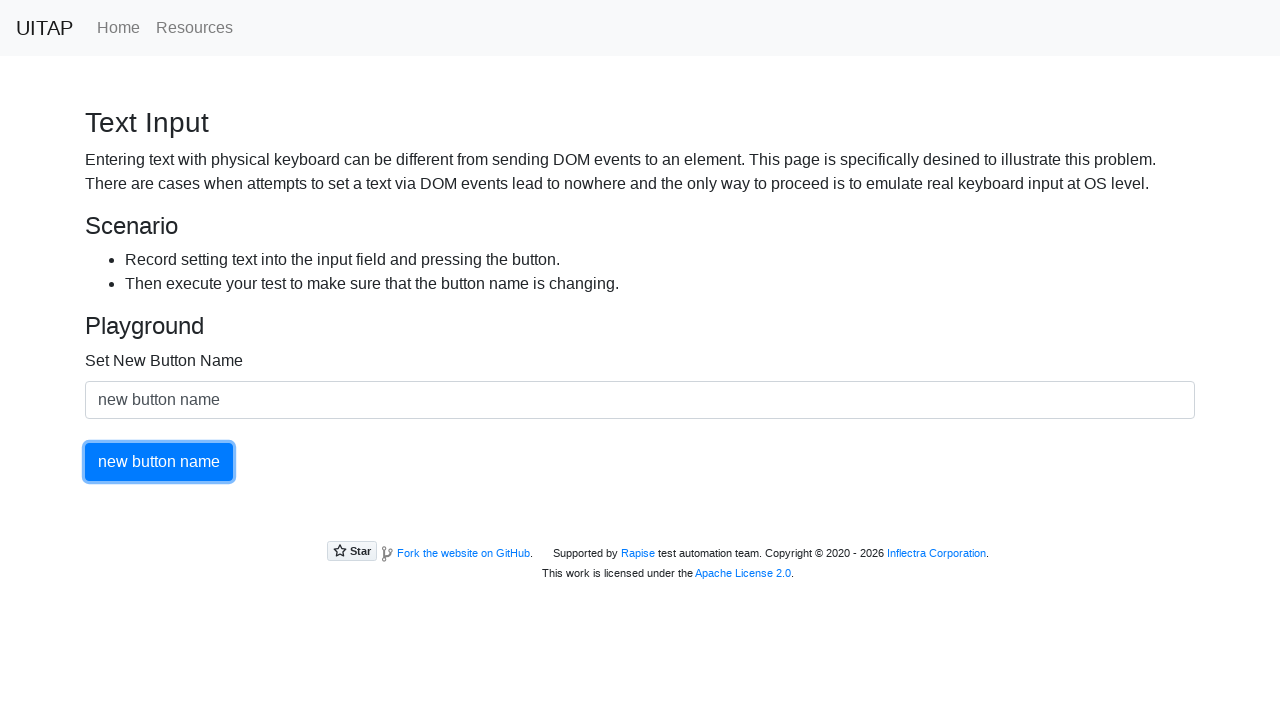